Tests the jQuery UI resizable widget by switching to the demo iframe and performing a drag-and-drop action to resize an element by 300 pixels horizontally and 100 pixels vertically.

Starting URL: https://jqueryui.com/resizable/

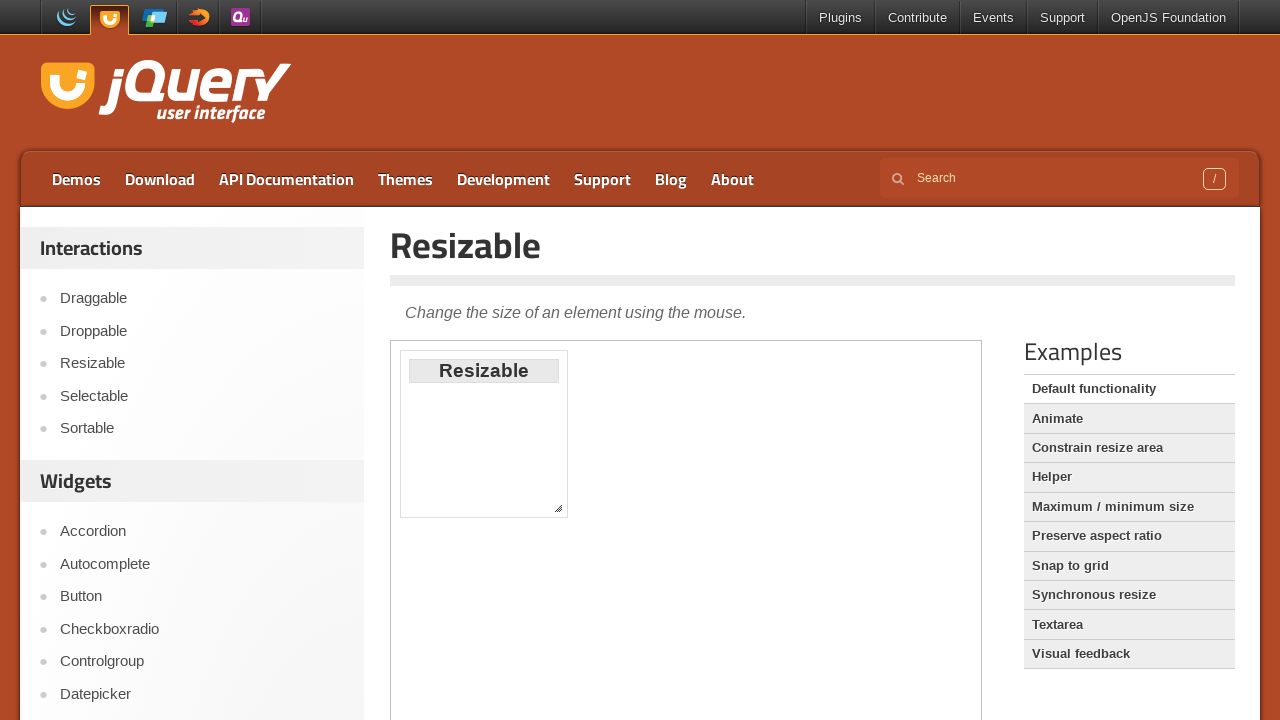

Located the demo iframe using frame_locator
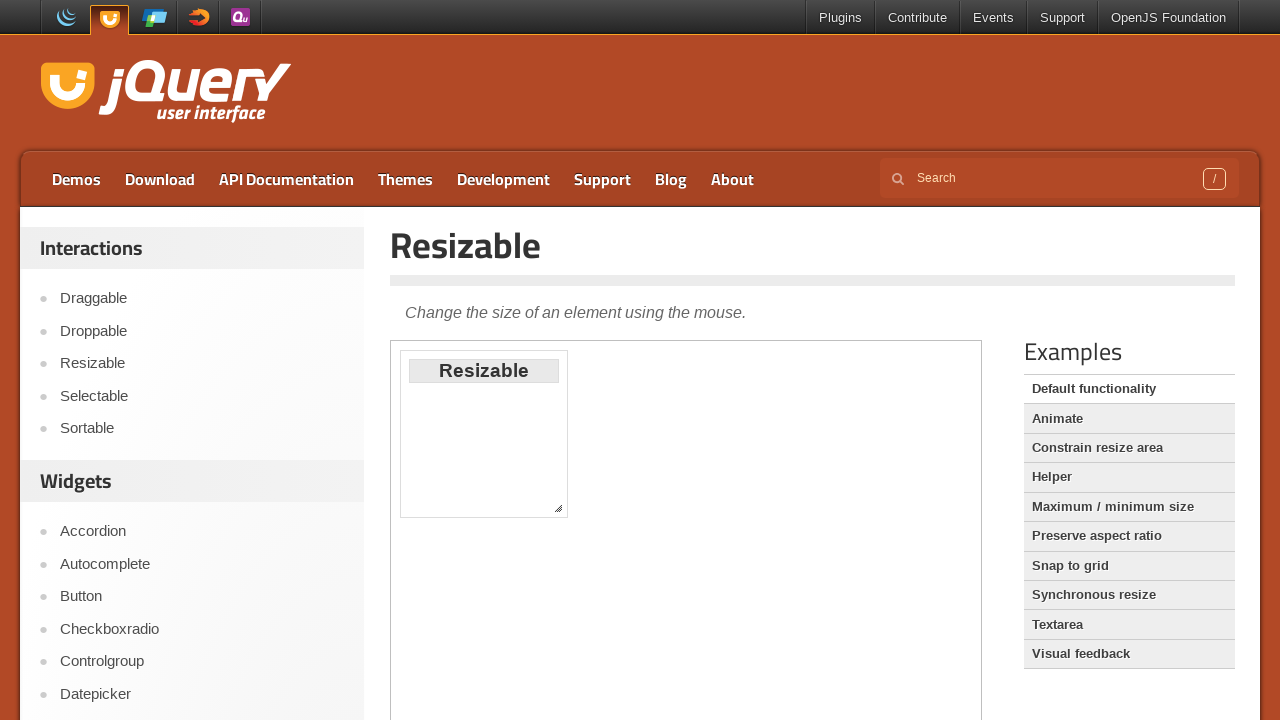

Located the resize handle (bottom-right corner)
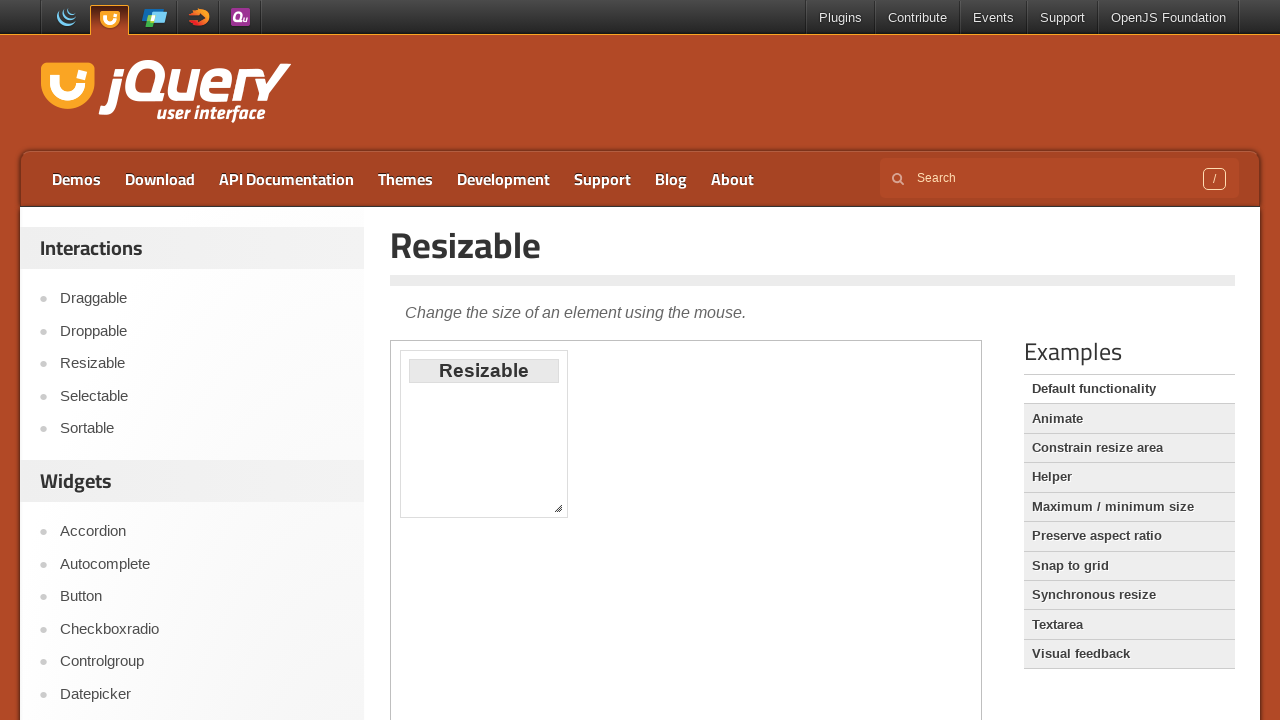

Retrieved bounding box of the resize handle
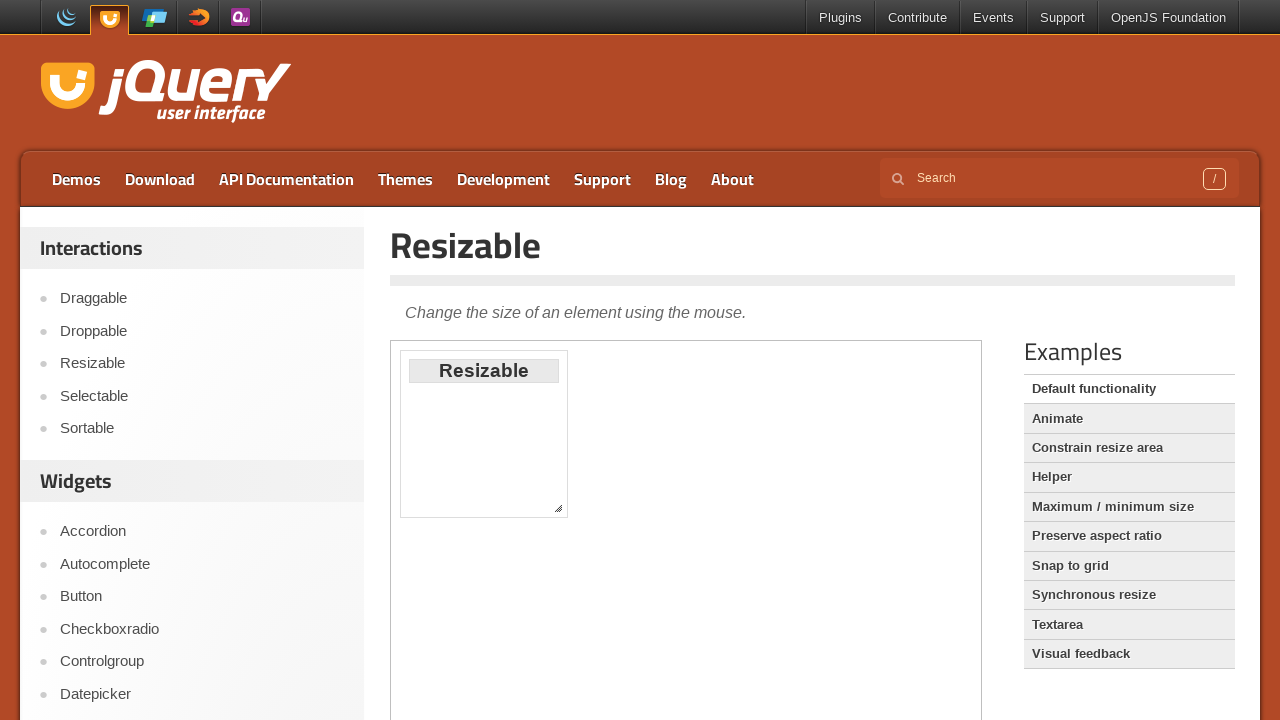

Moved mouse to the center of the resize handle at (558, 508)
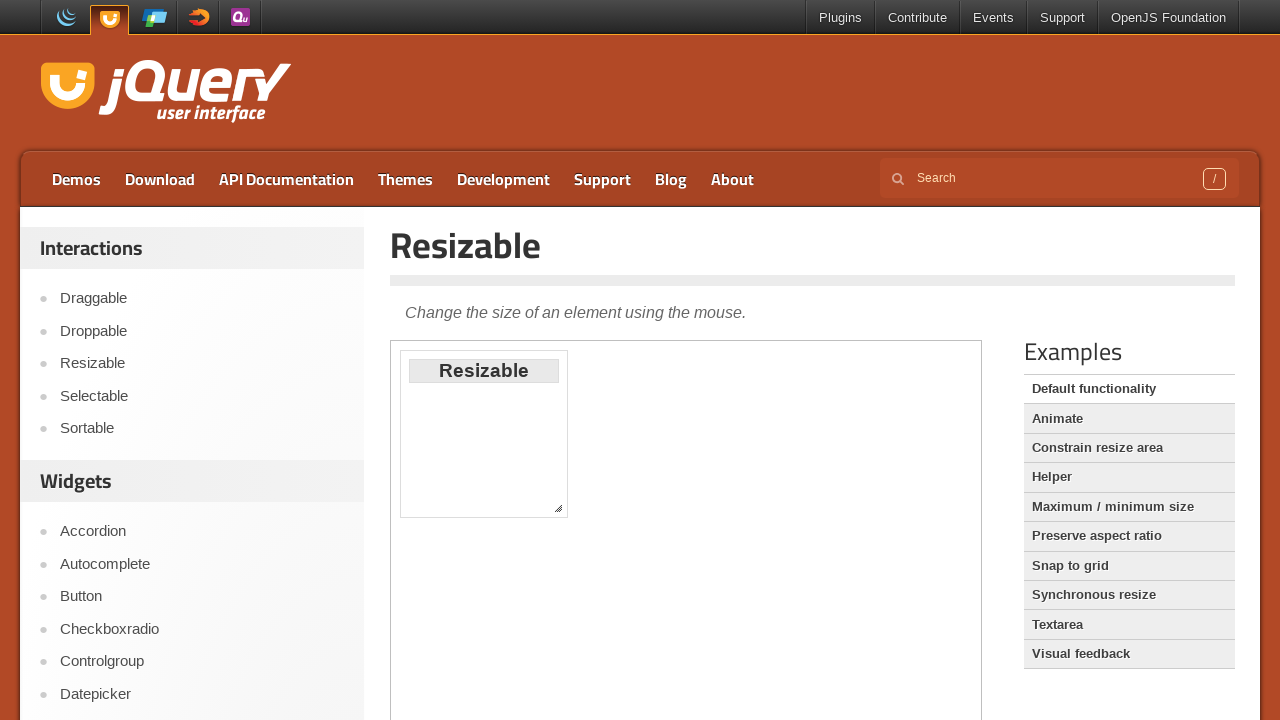

Pressed down the mouse button on the resize handle at (558, 508)
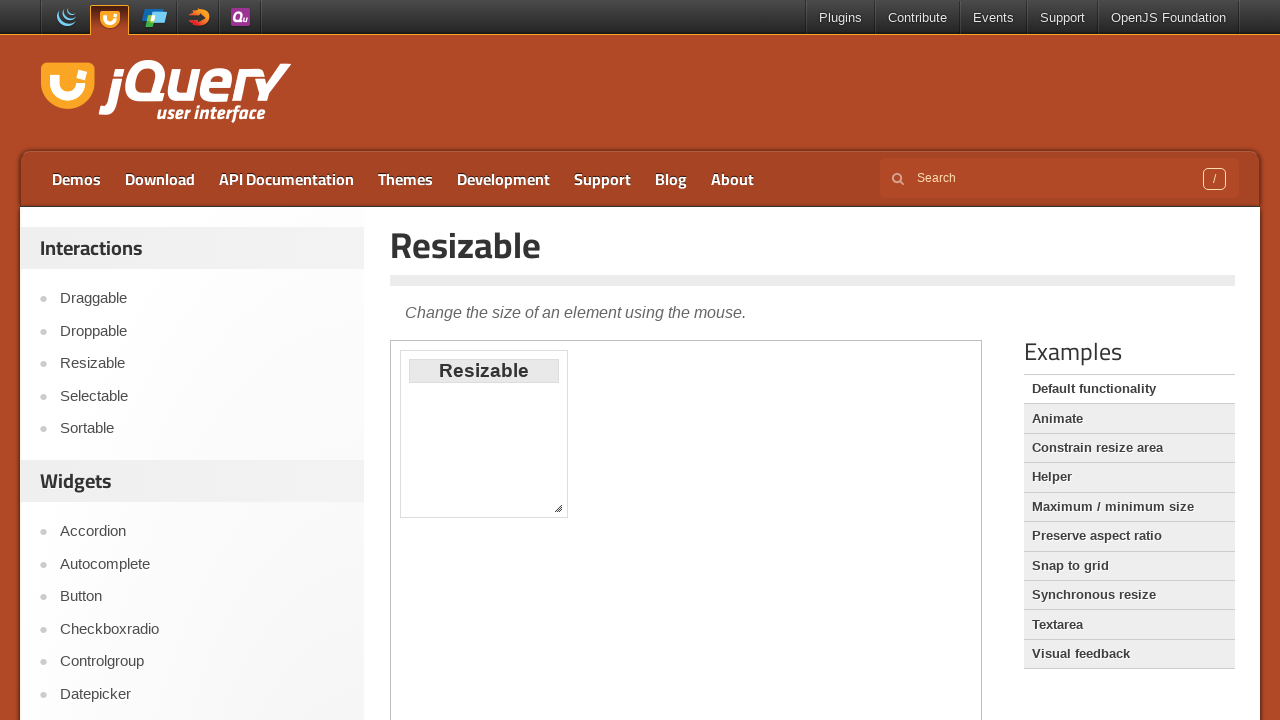

Dragged the resize handle 300 pixels horizontally and 100 pixels vertically at (858, 608)
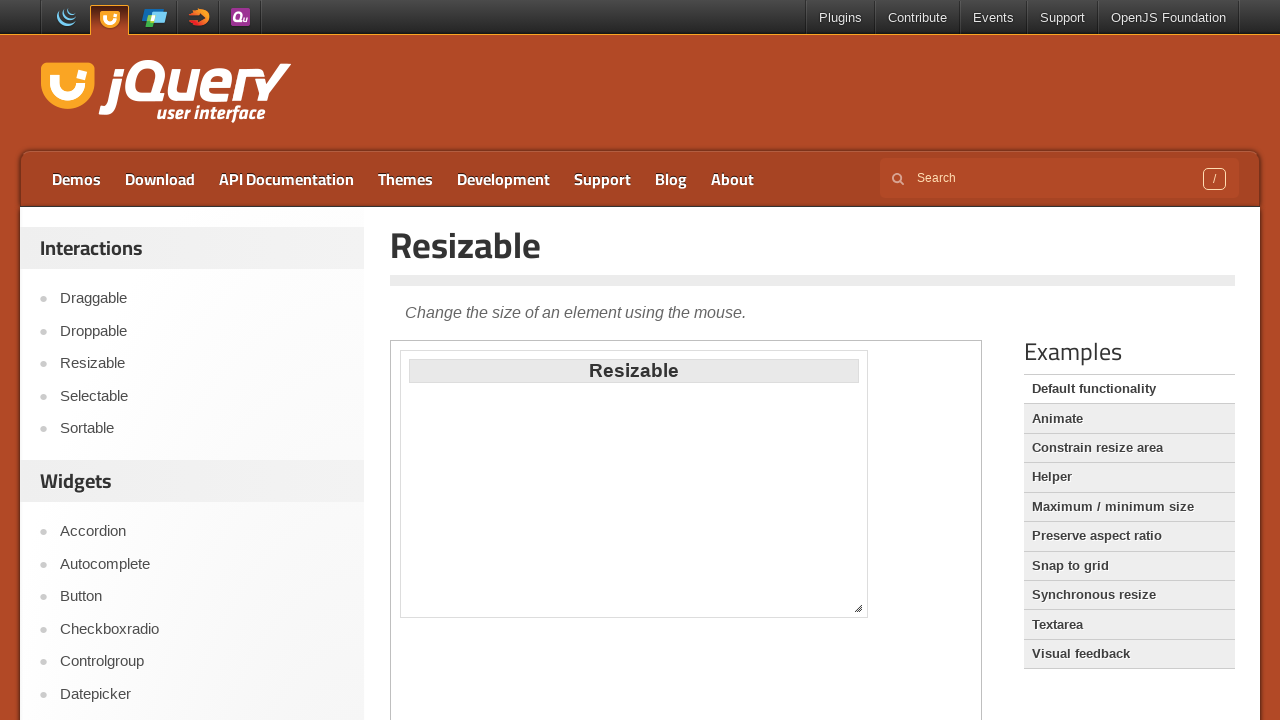

Released the mouse button to complete the resize operation at (858, 608)
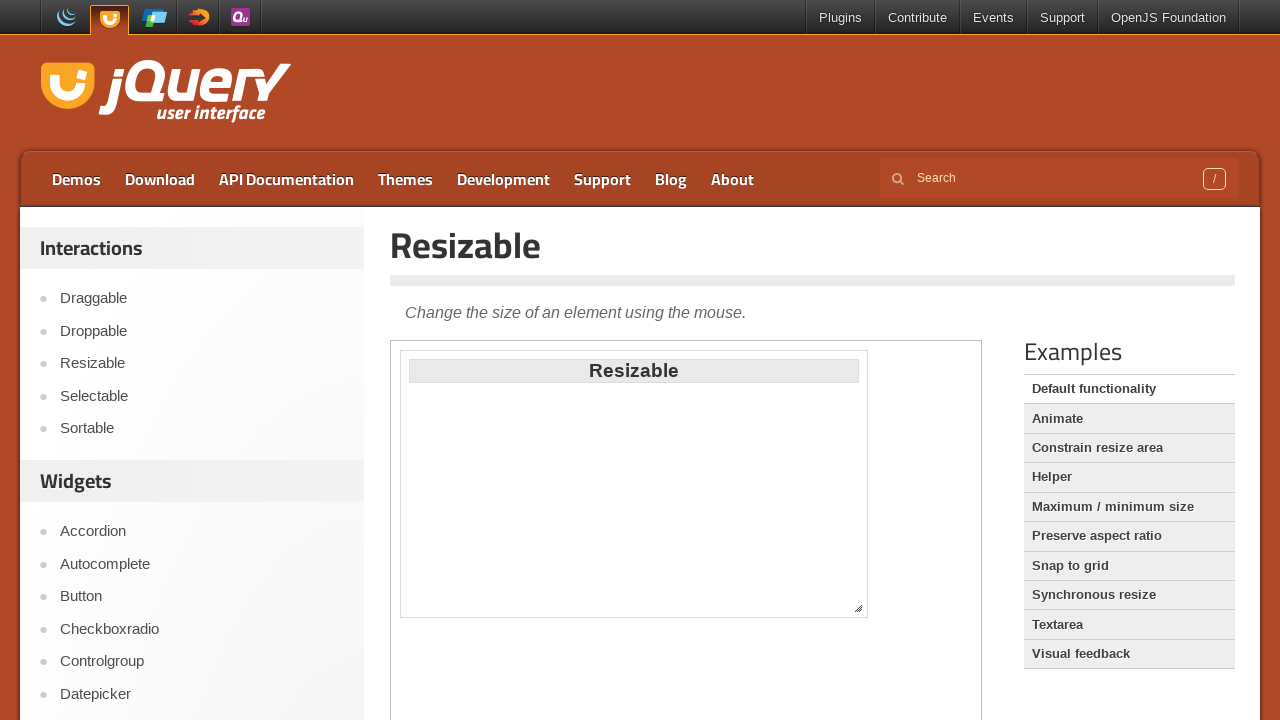

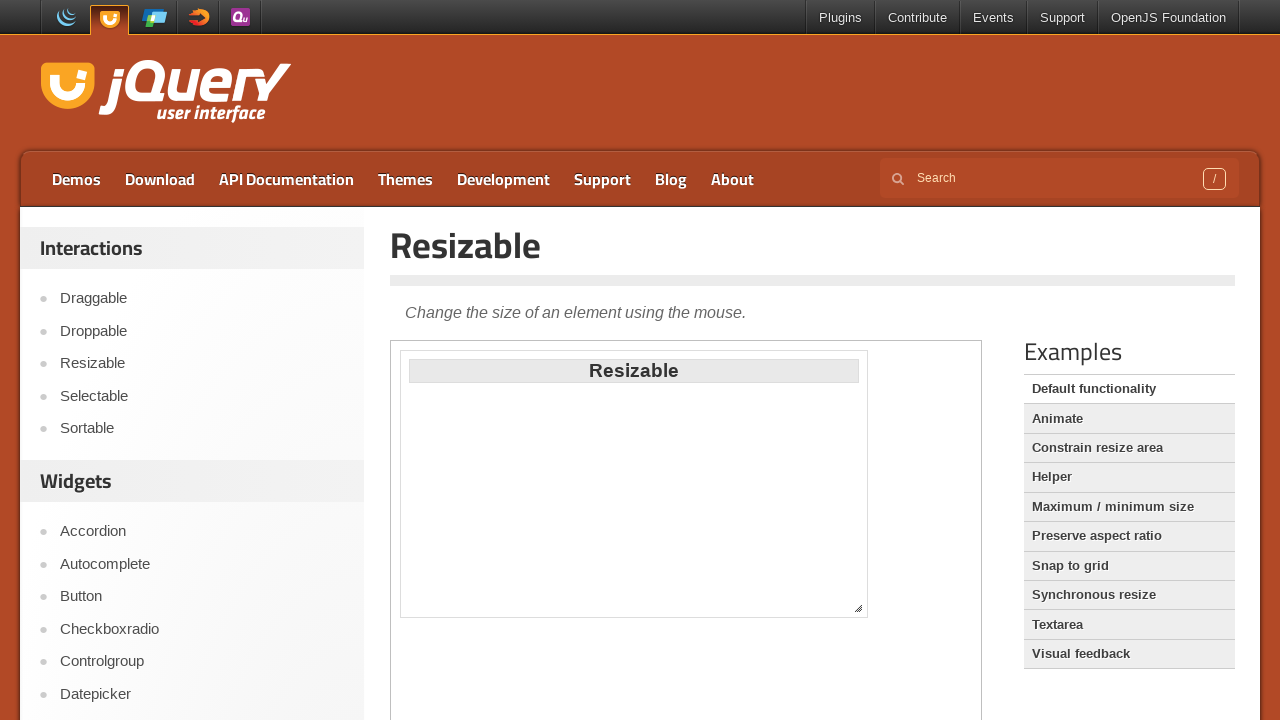